Tests implicit wait functionality by clicking a button and verifying text appears after dynamic loading

Starting URL: https://automationfc.github.io/dynamic-loading/

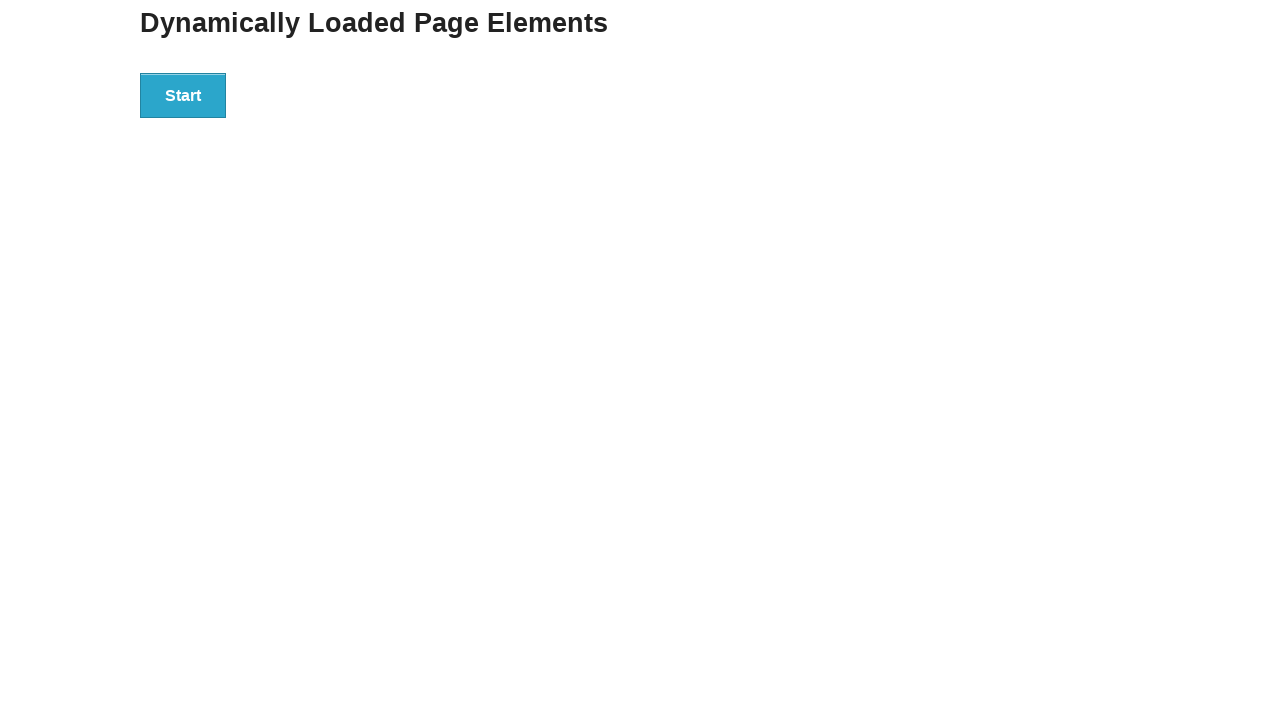

Clicked start button to trigger dynamic loading at (183, 95) on div#start>button
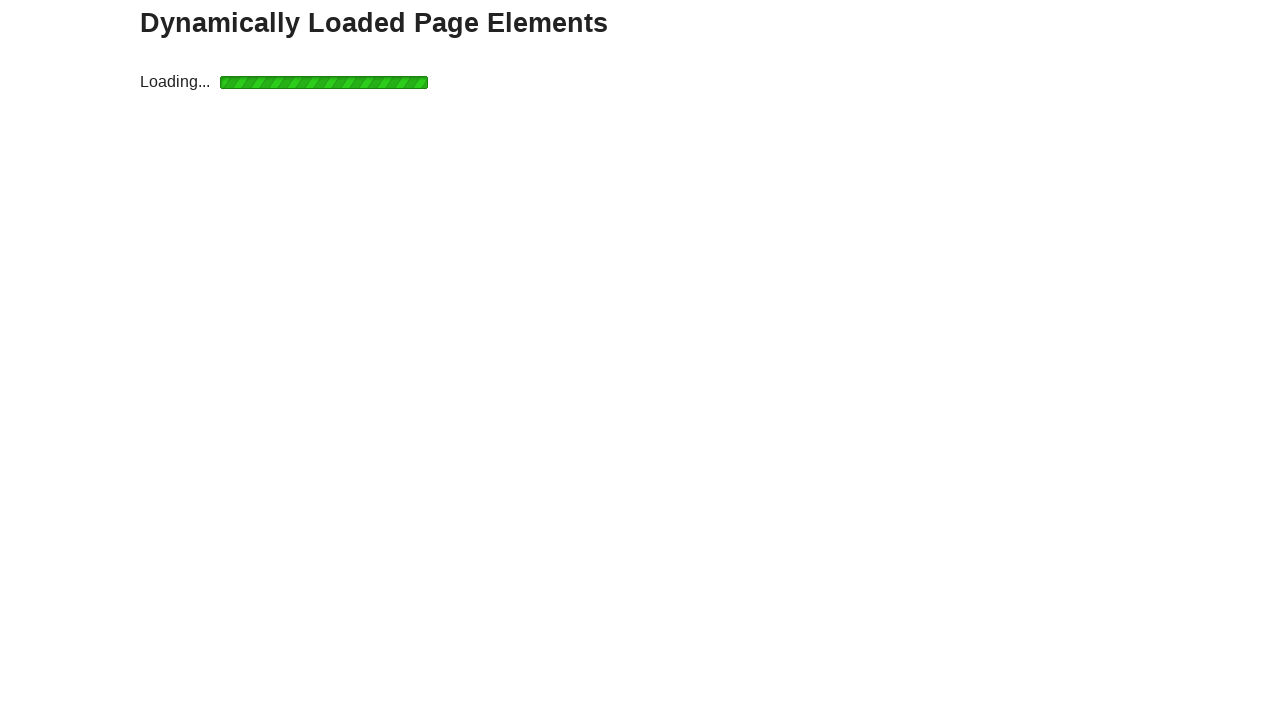

Waited for 'Hello World!' text to appear after dynamic loading
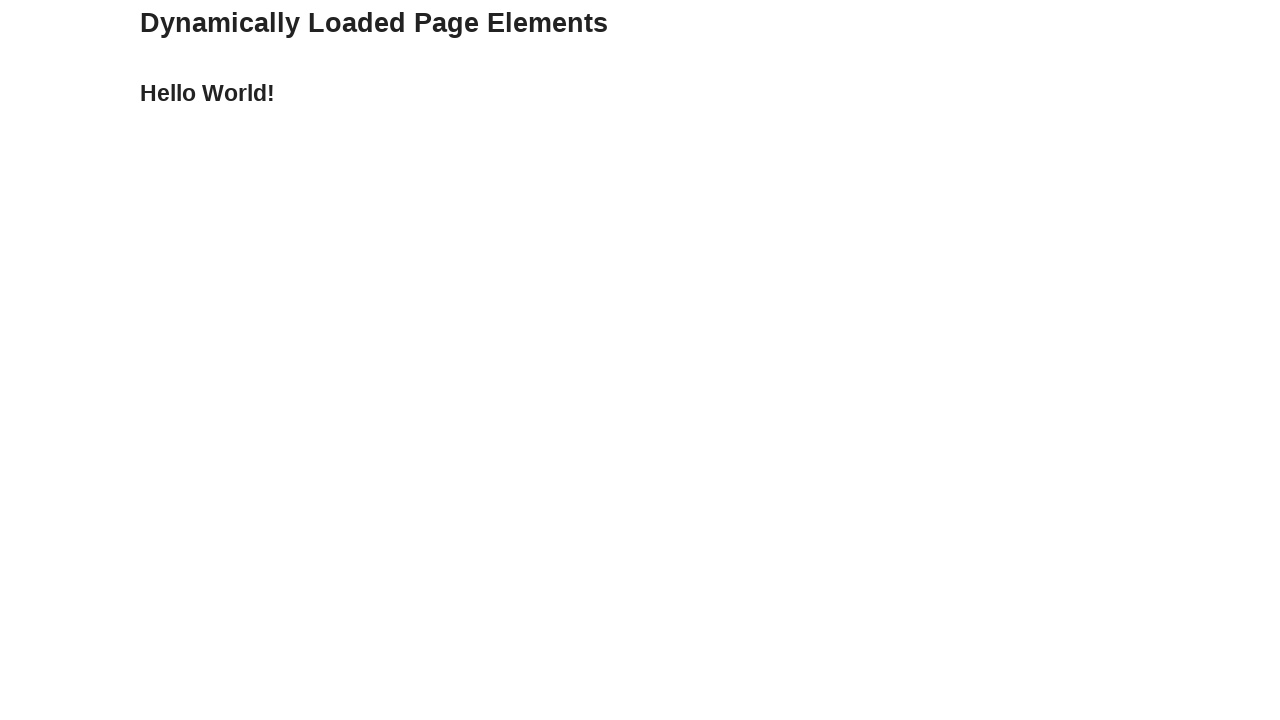

Verified 'Hello World!' text is displayed correctly
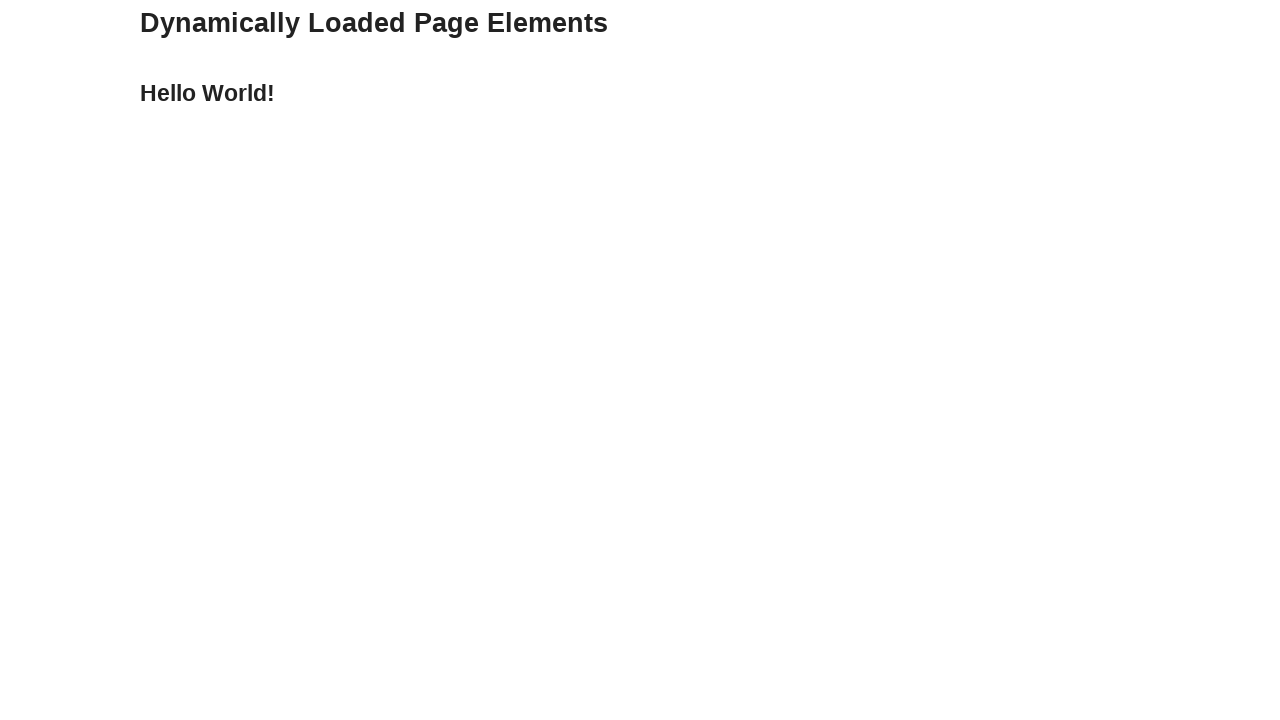

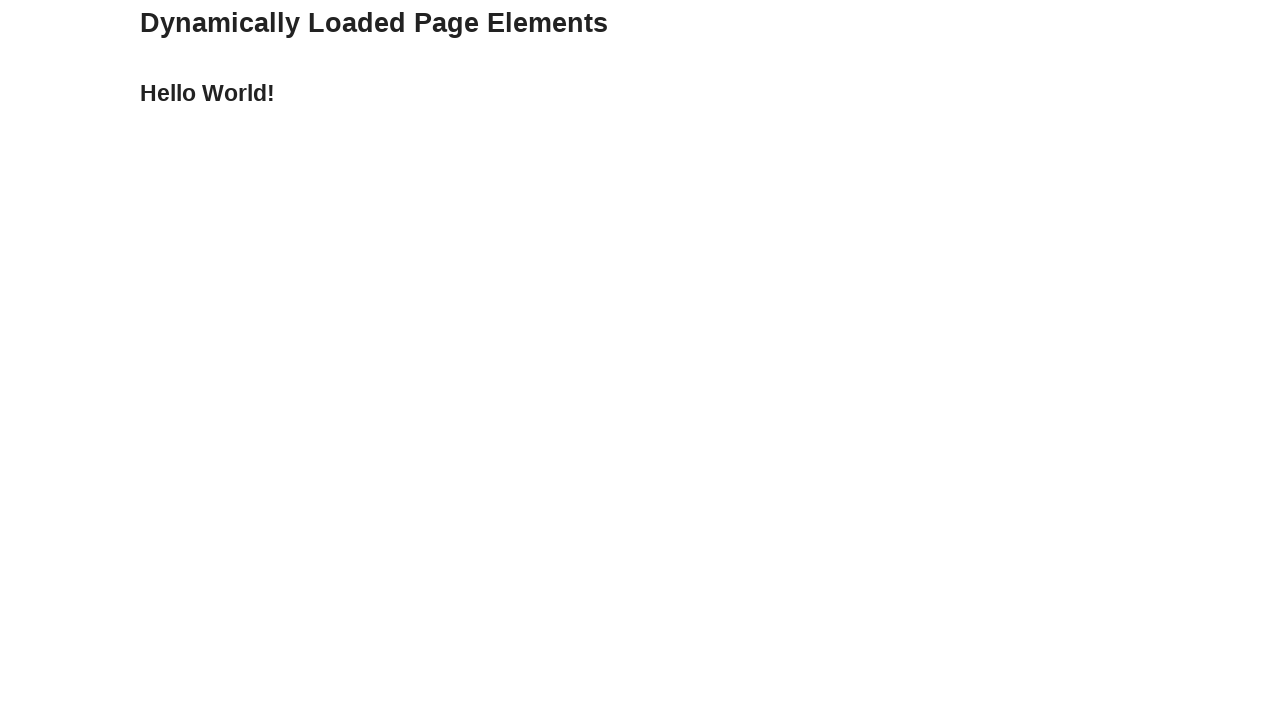